Tests SpiceJet website navigation by clicking on the round trip option and then the Deals section

Starting URL: https://www.spicejet.com

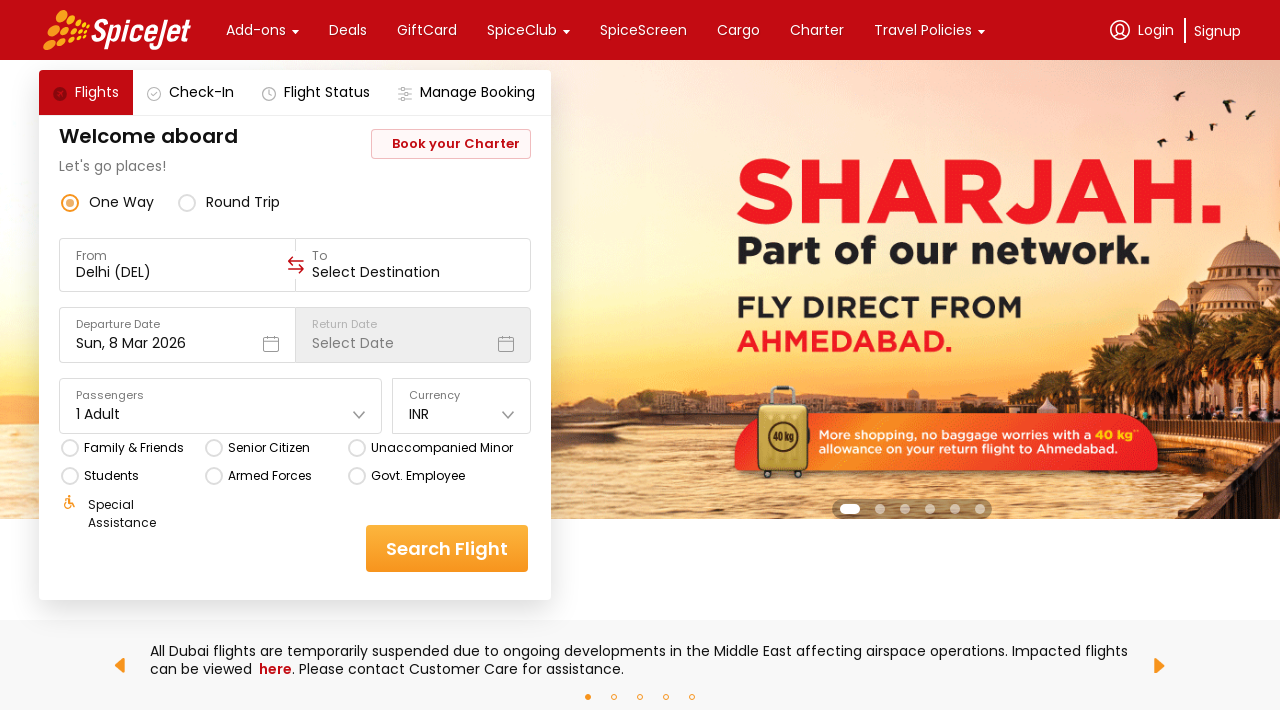

Clicked on round trip option at (243, 202) on xpath=//div[text()='round trip']
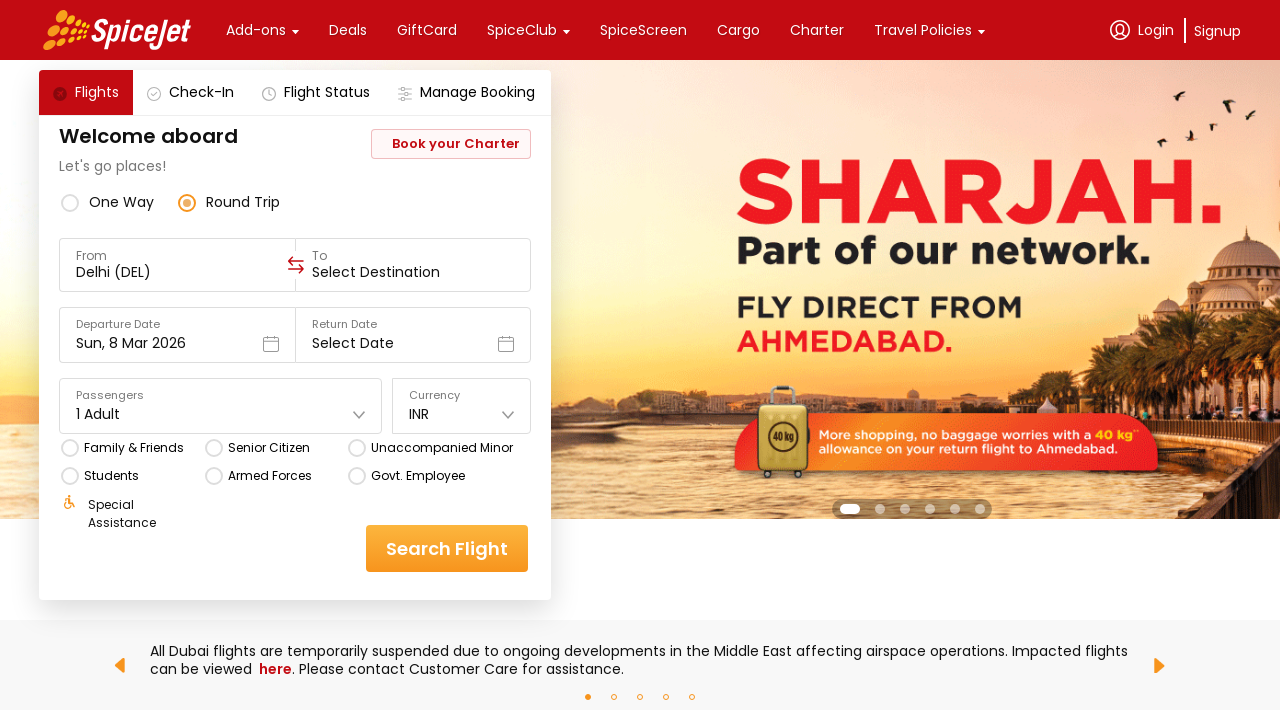

Clicked on Deals section at (348, 30) on xpath=//div[text()='Deals']
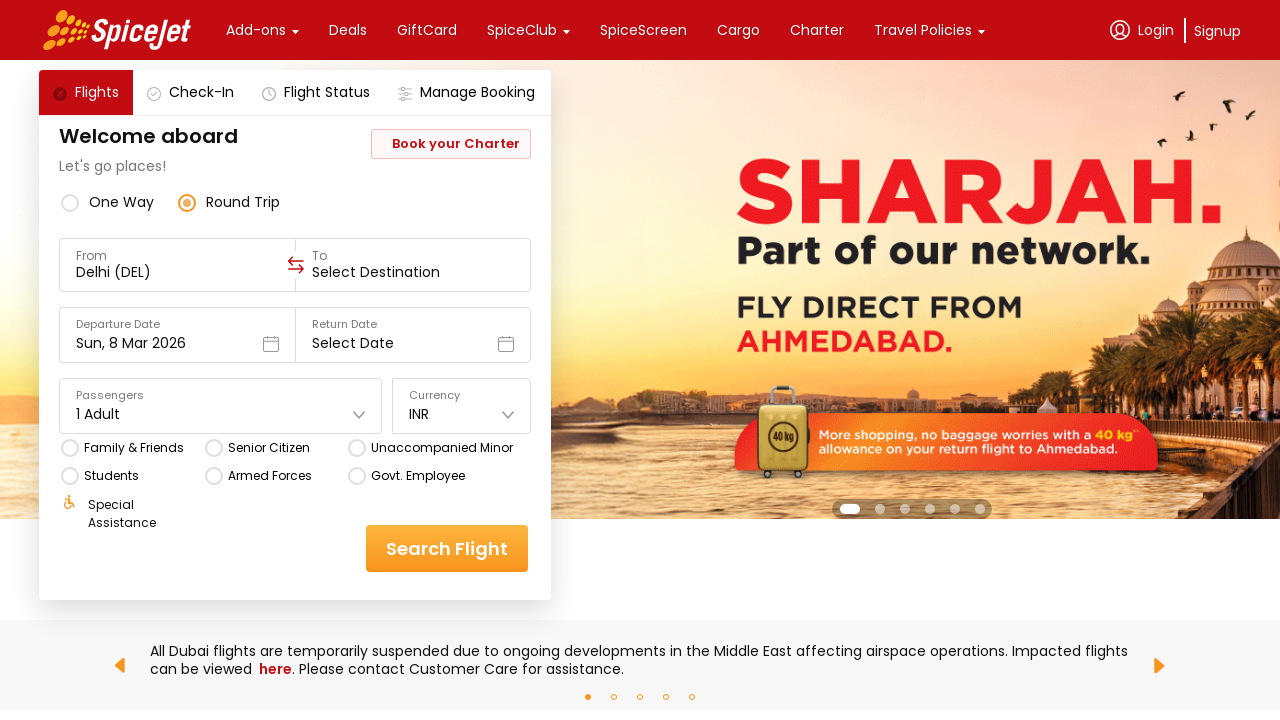

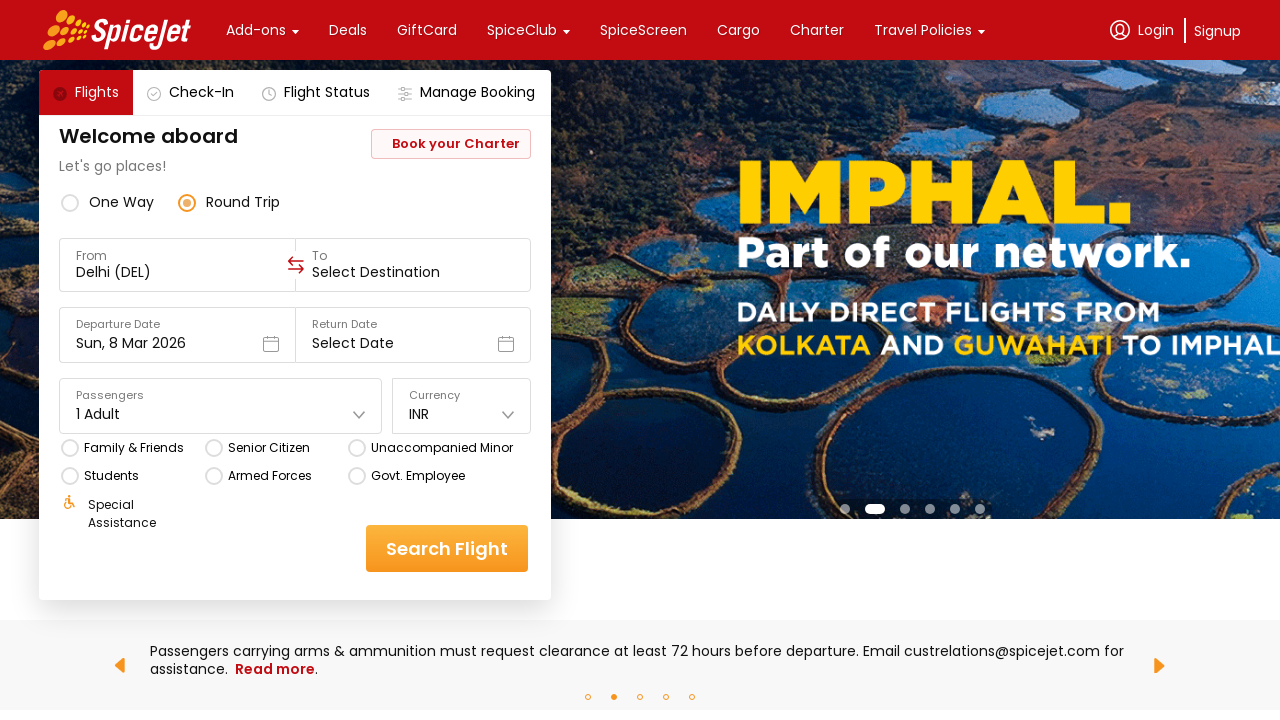